Tests mouse input events on a training page by performing left click, double click, and right click actions, verifying that each action triggers the expected response on the page.

Starting URL: https://v1.training-support.net/selenium/input-events

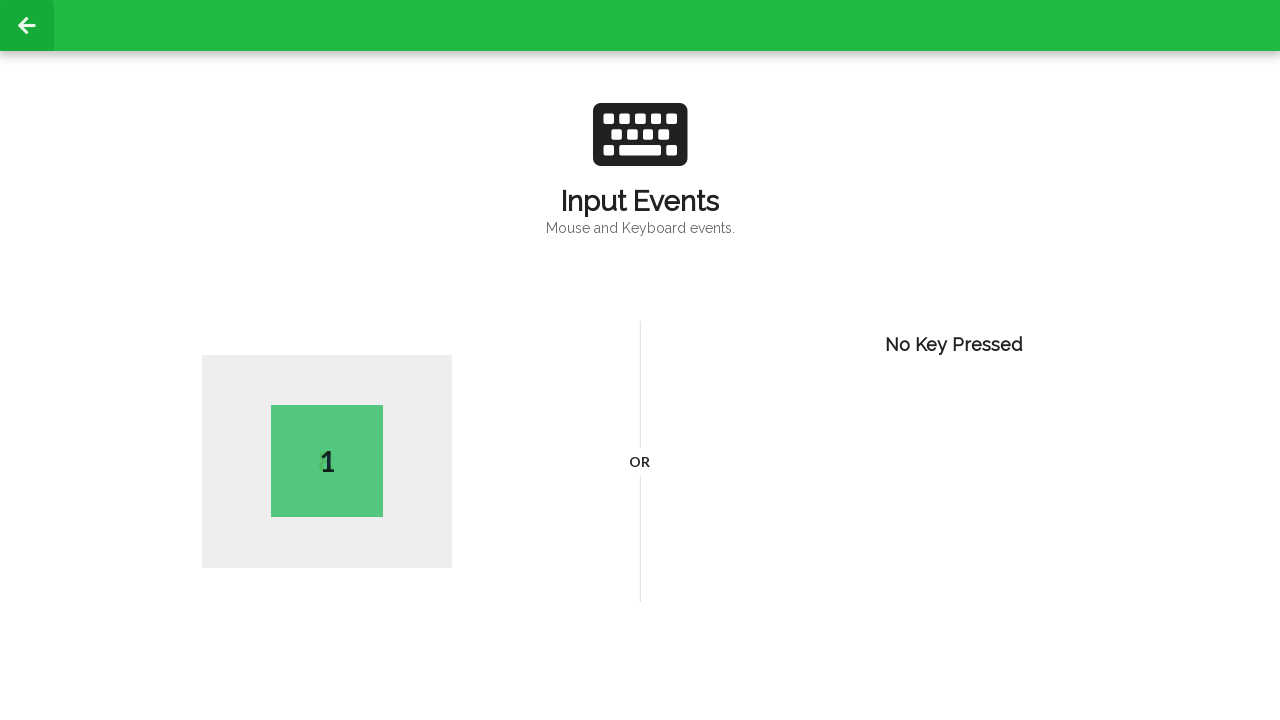

Performed left click on page body at (640, 360) on body
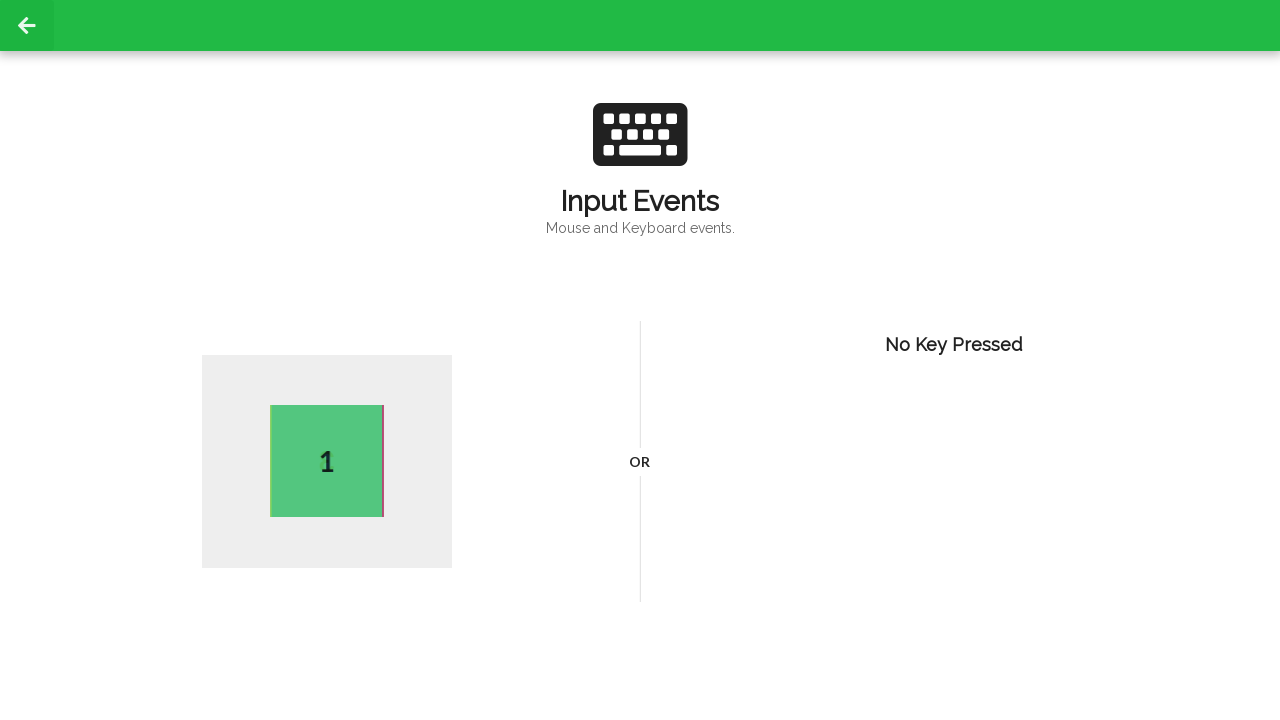

Waited 1000ms after left click
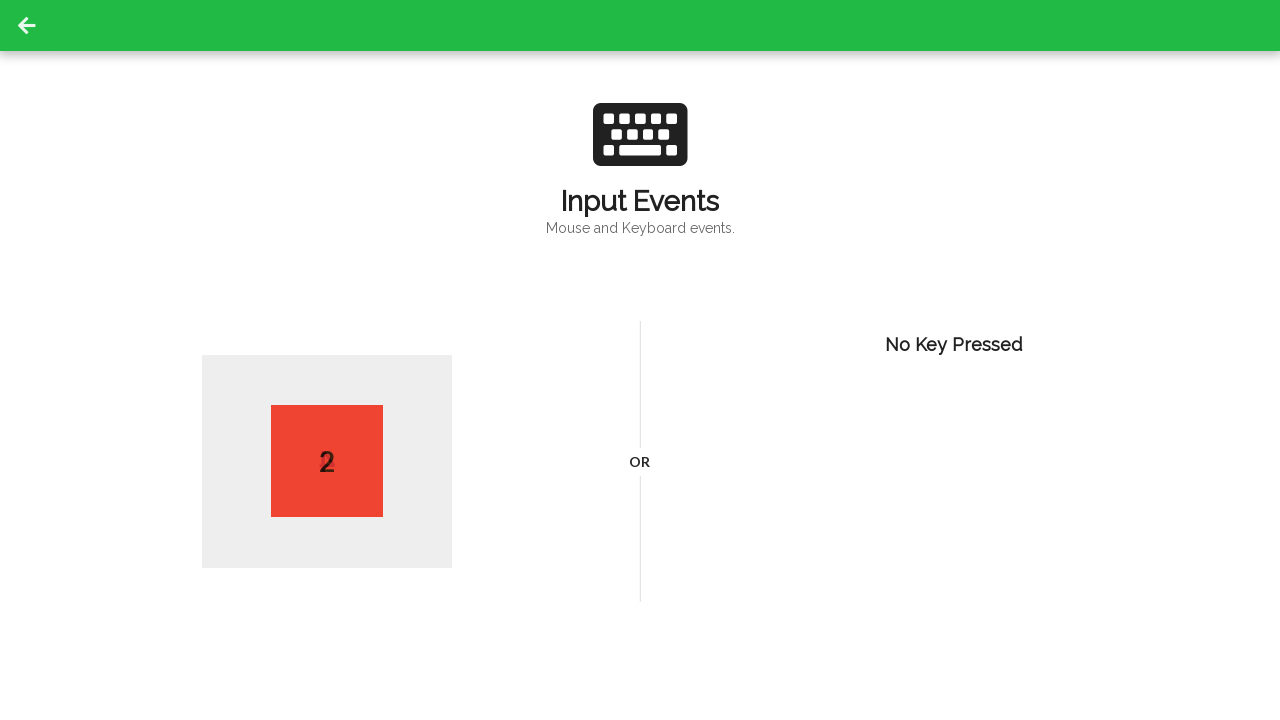

Verified active element text after left click: 2
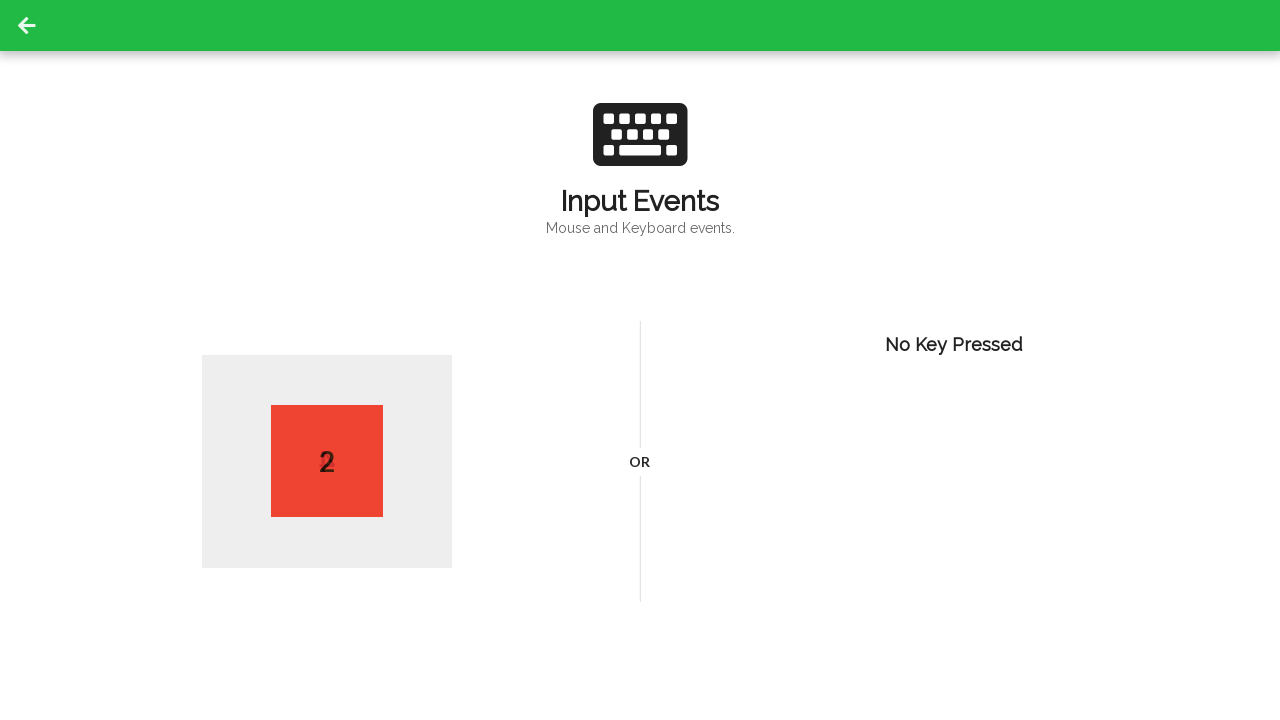

Performed double click on page body at (640, 360) on body
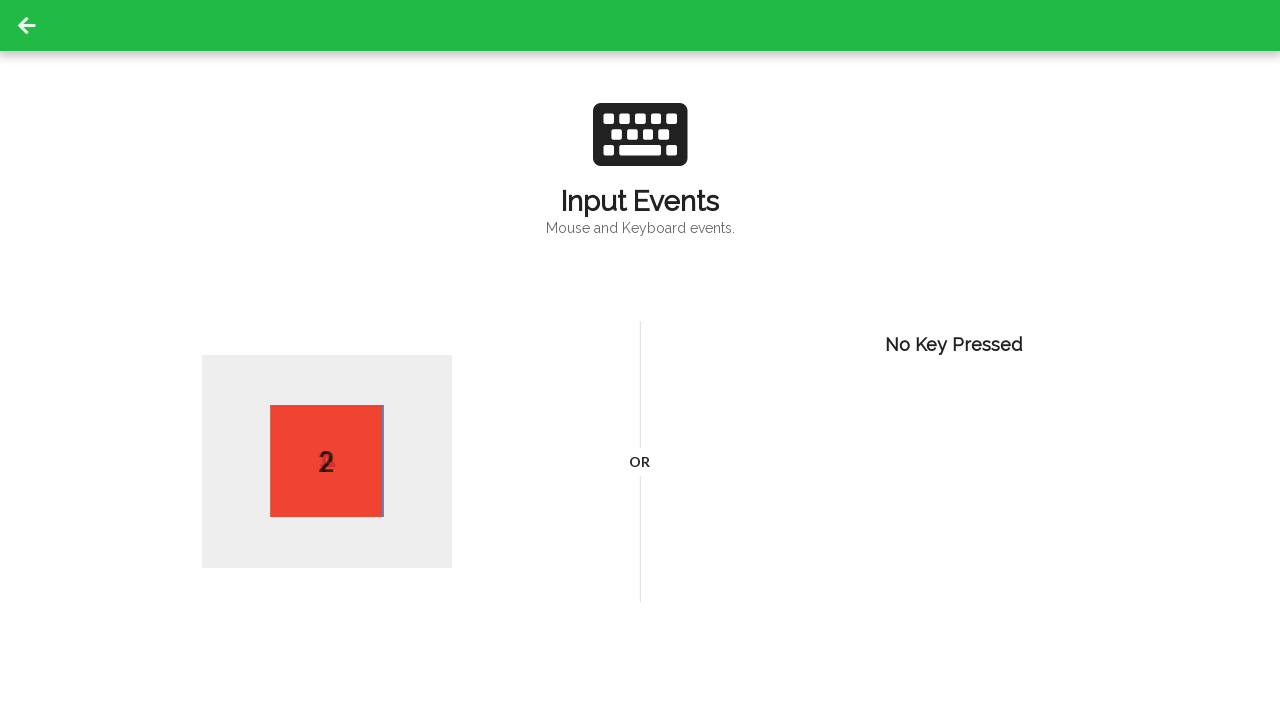

Waited 1000ms after double click
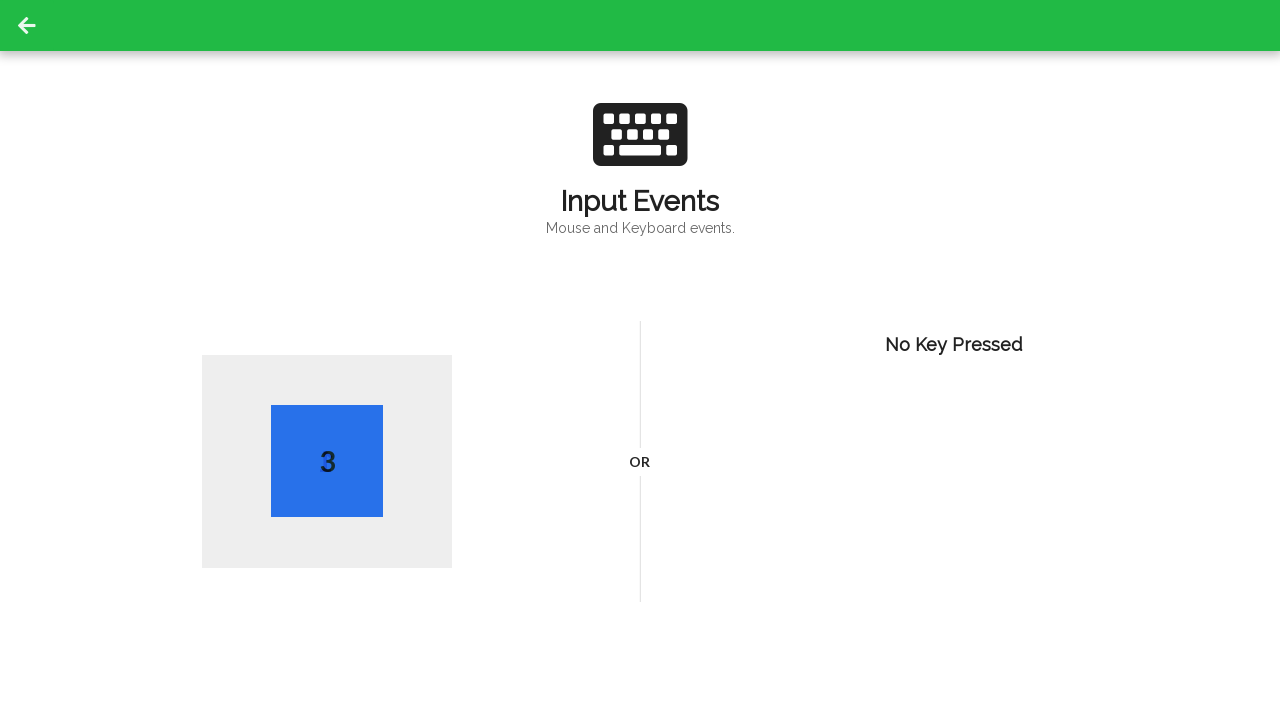

Verified active element text after double click: 3
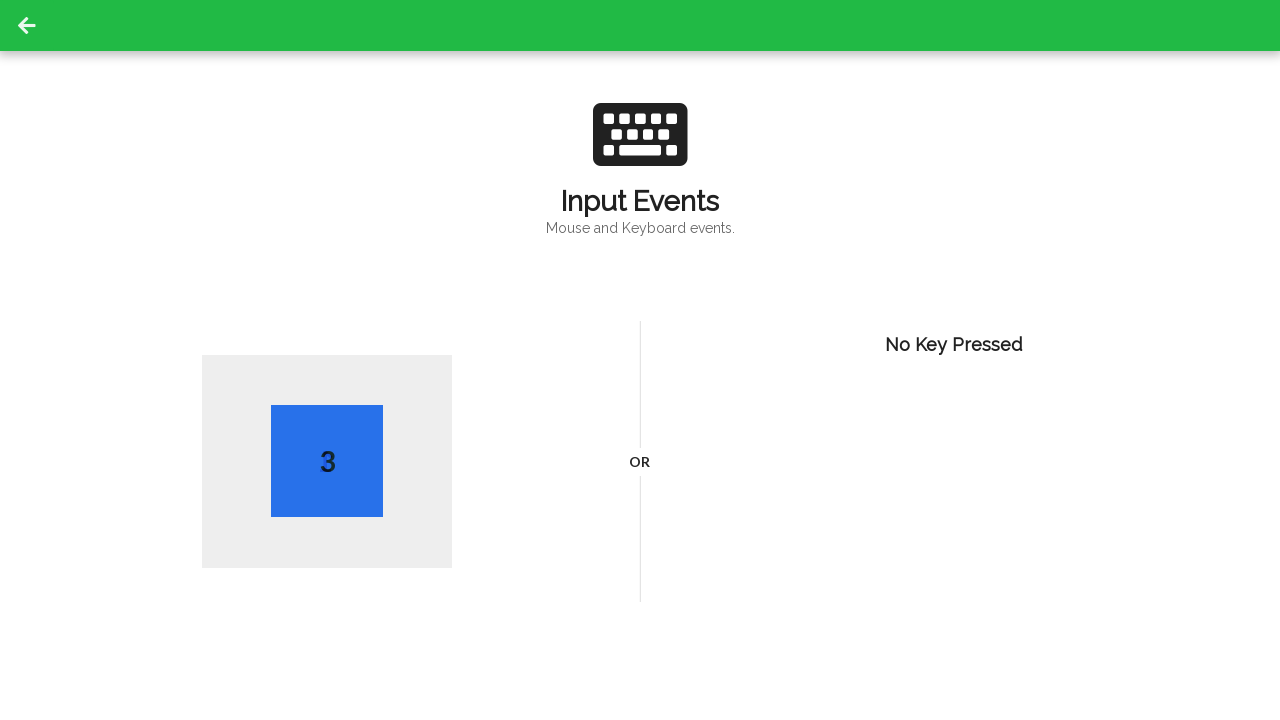

Performed right click on page body at (640, 360) on body
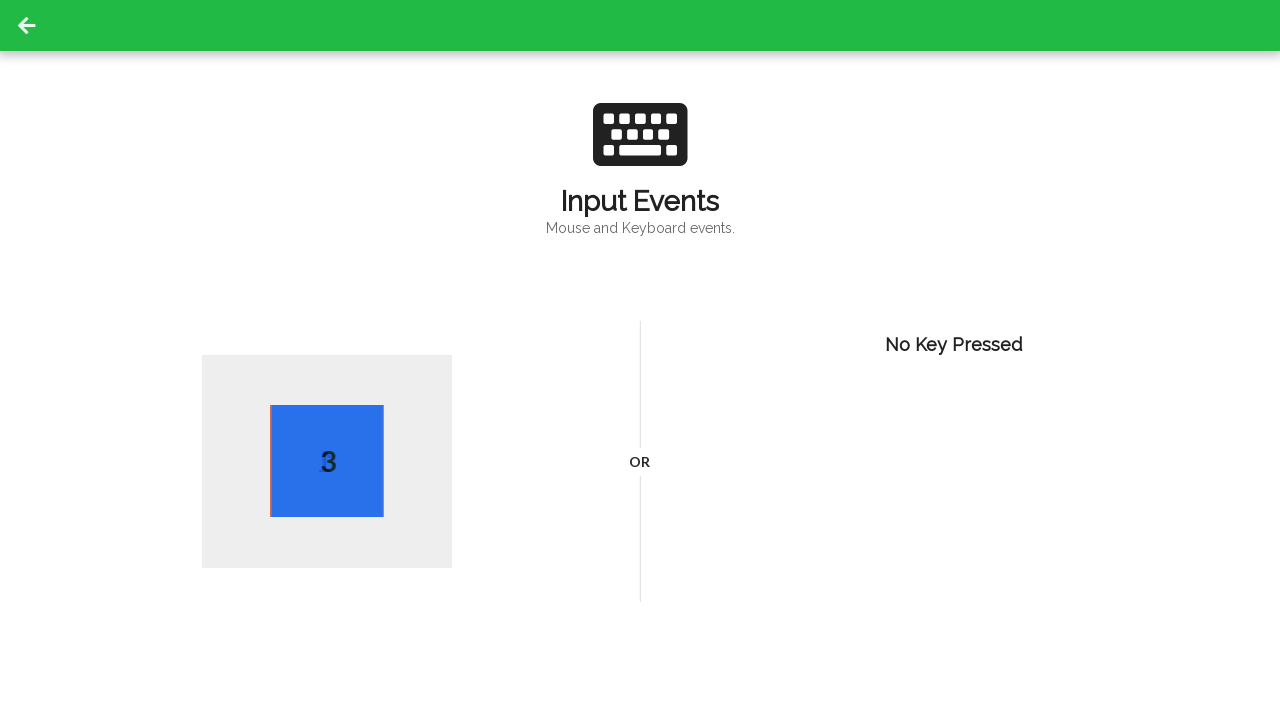

Waited 1000ms after right click
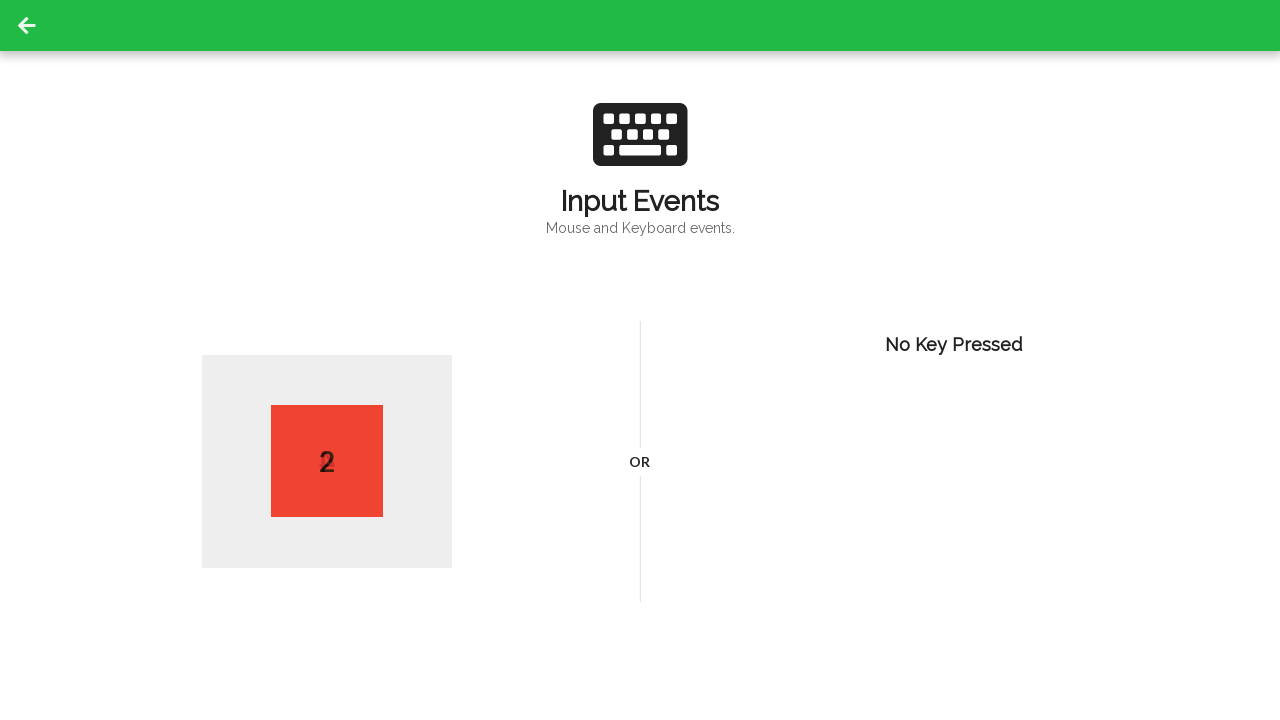

Verified active element text after right click: 2
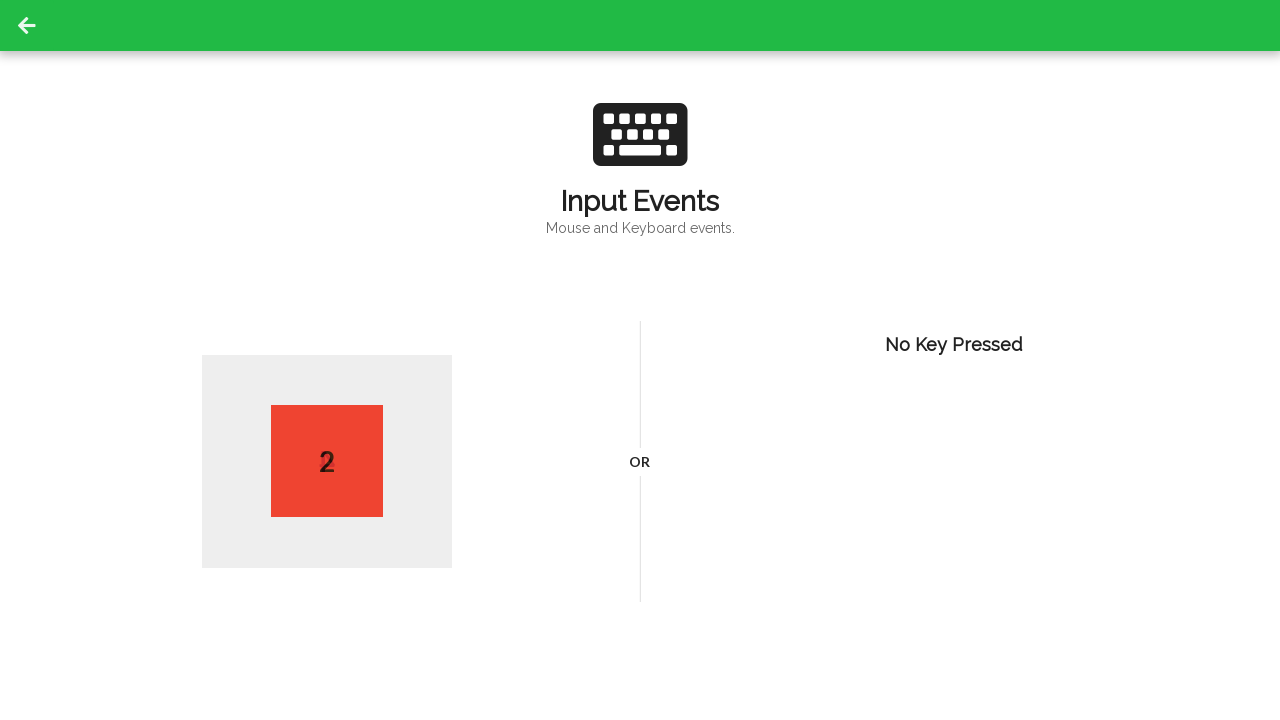

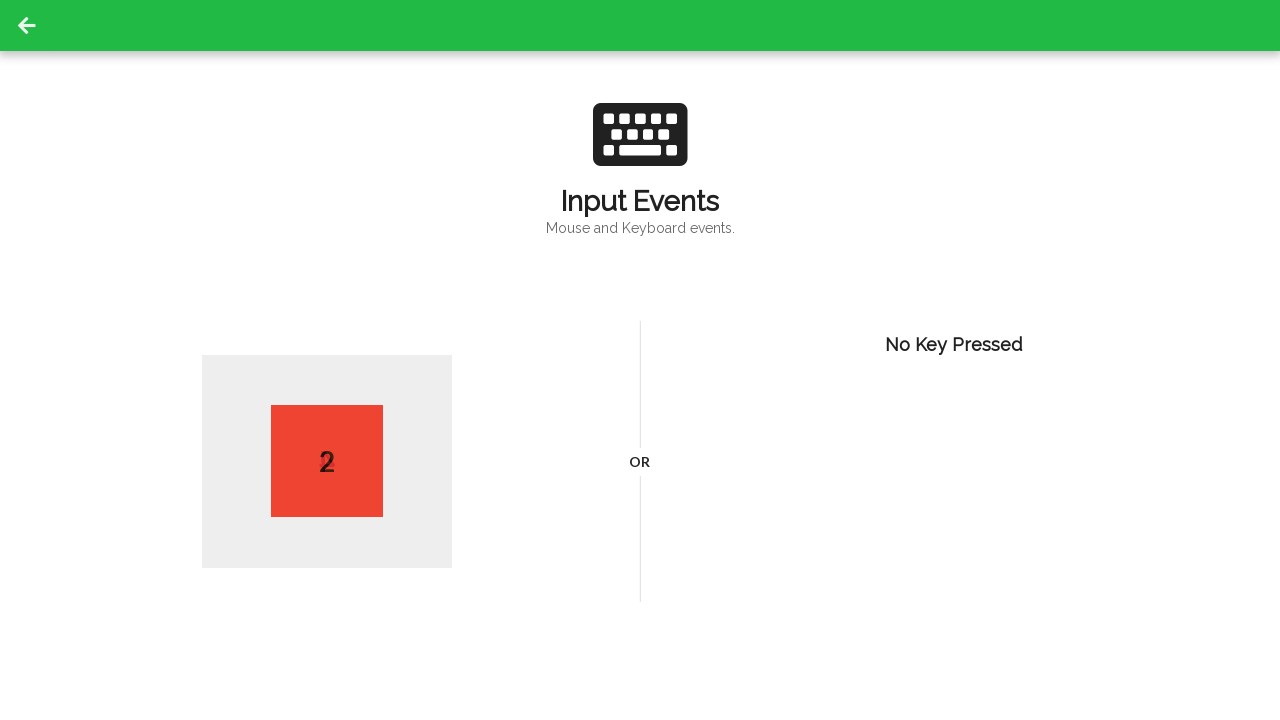